Tests product search functionality by navigating to products page, entering a search query, and verifying search results are displayed

Starting URL: https://www.automationexercise.com/

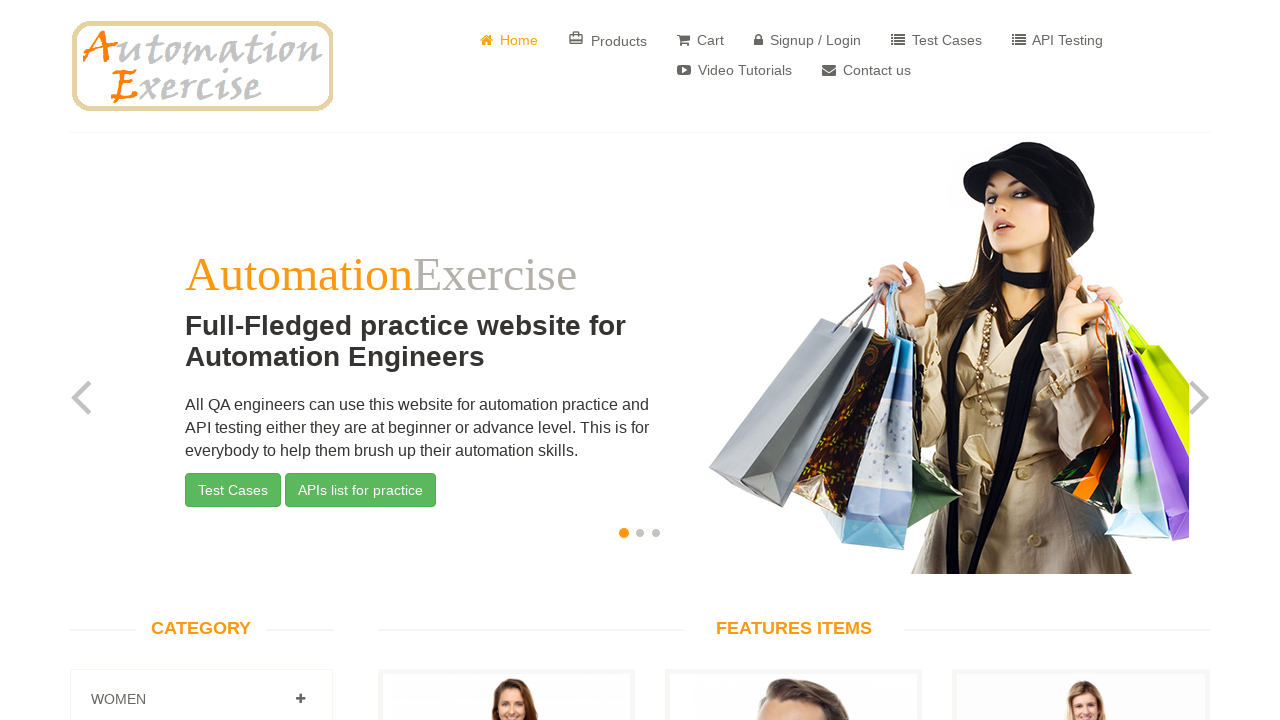

Clicked on Products menu at (608, 40) on #header > div > div > div > div.col-sm-8 > div > ul > li:nth-child(2) > a
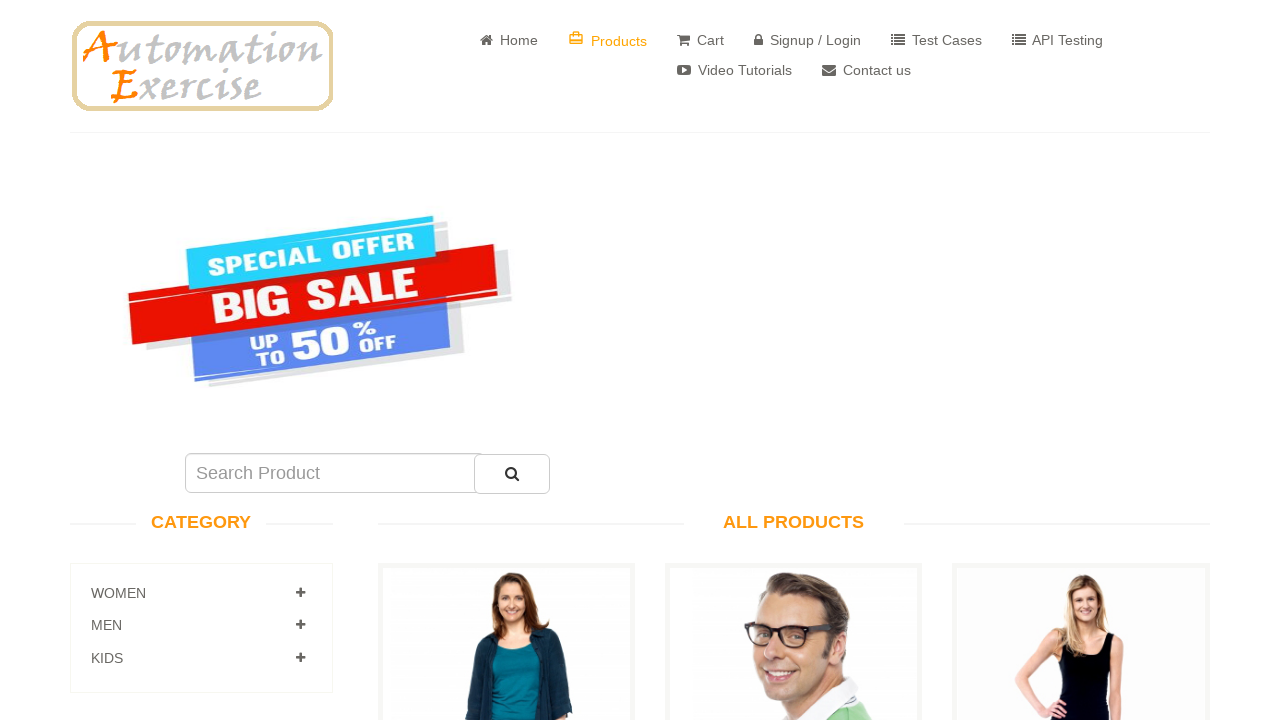

All Products heading is visible
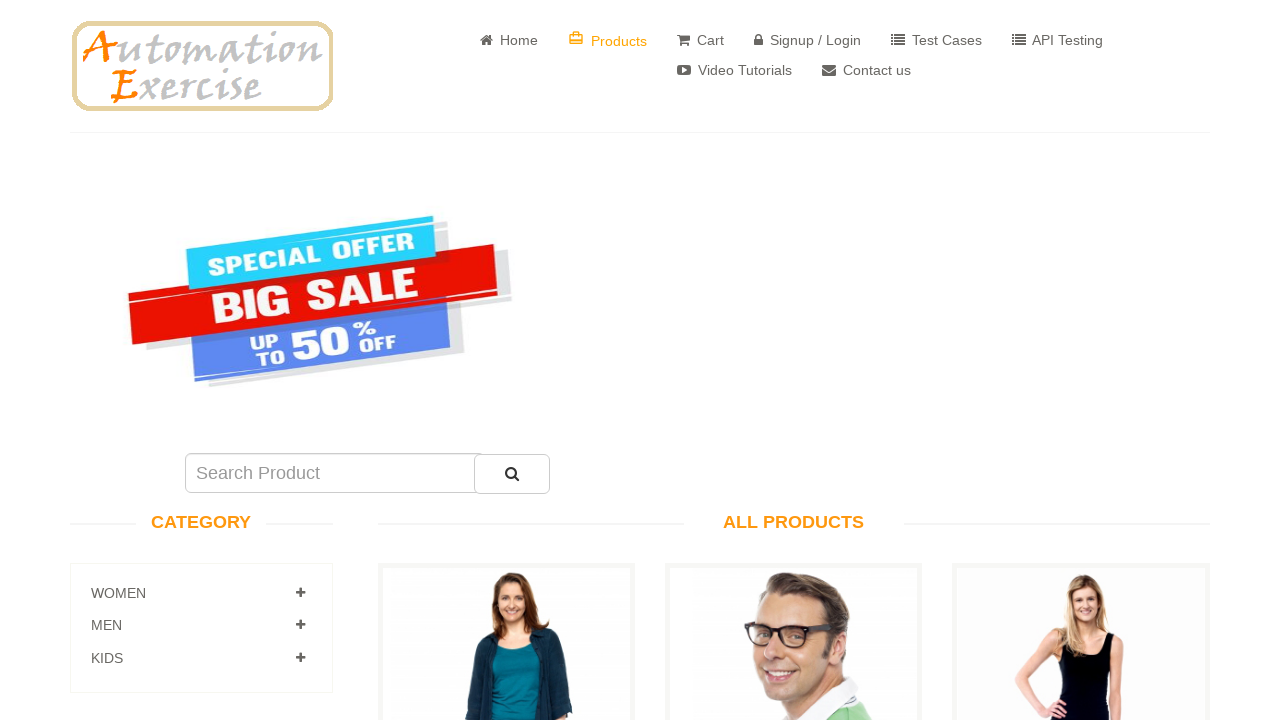

Scrolled down the page
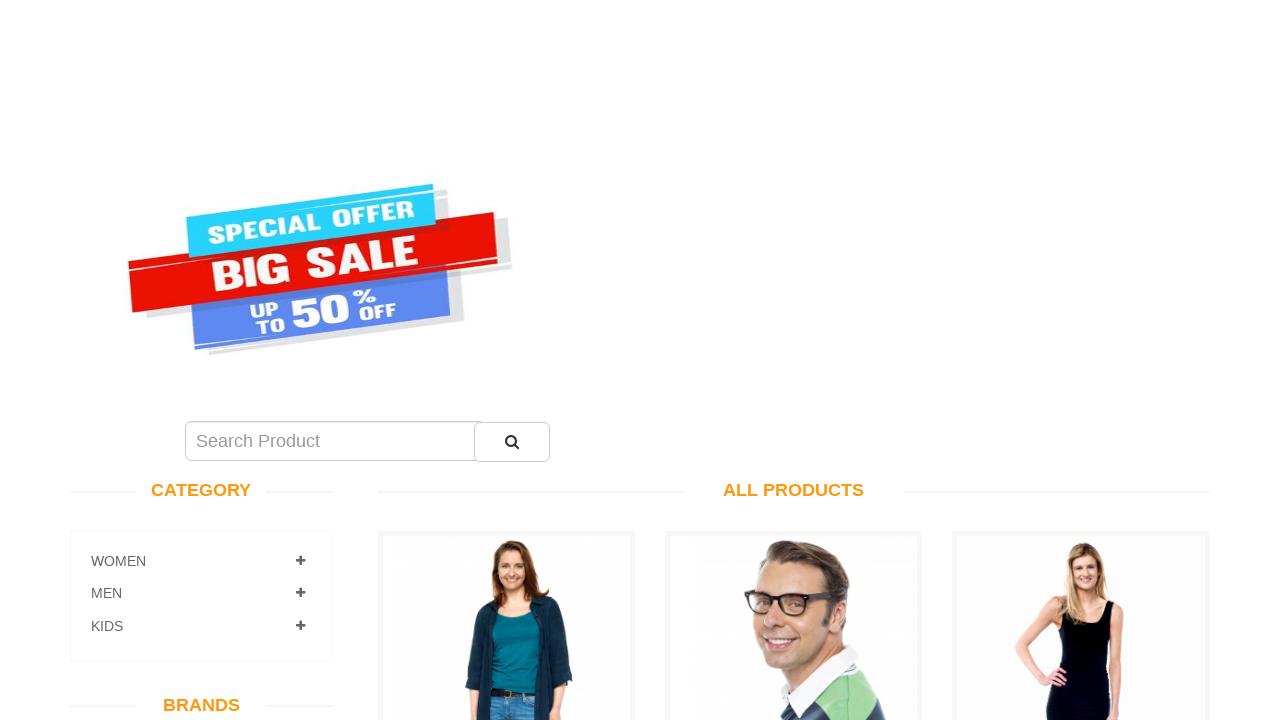

Entered 'shirt' in search box on #search_product
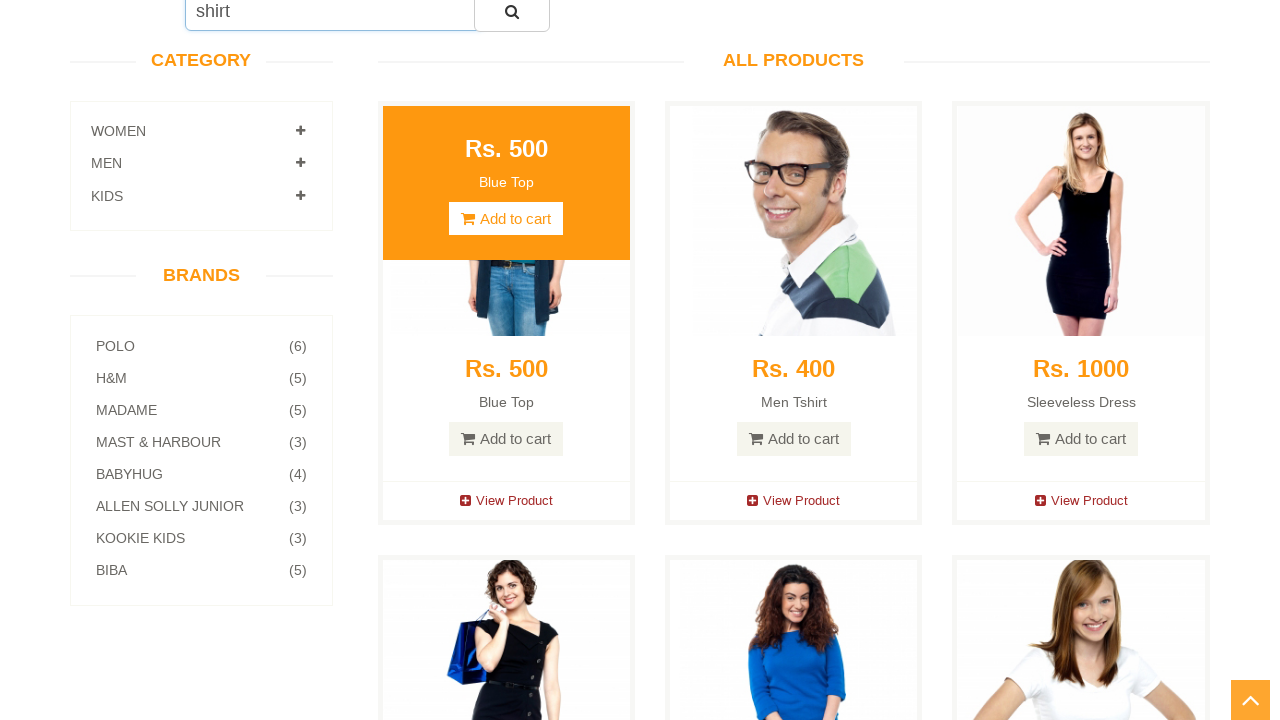

Search results loaded
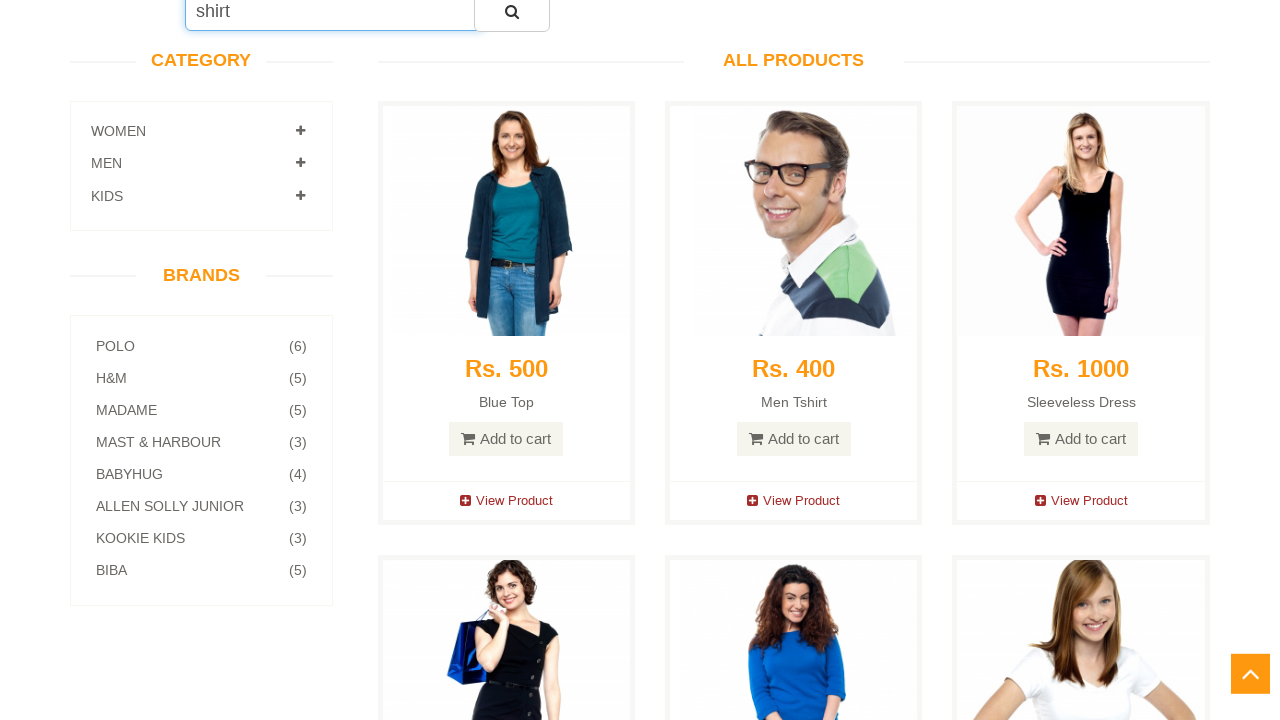

First product in search results is displayed
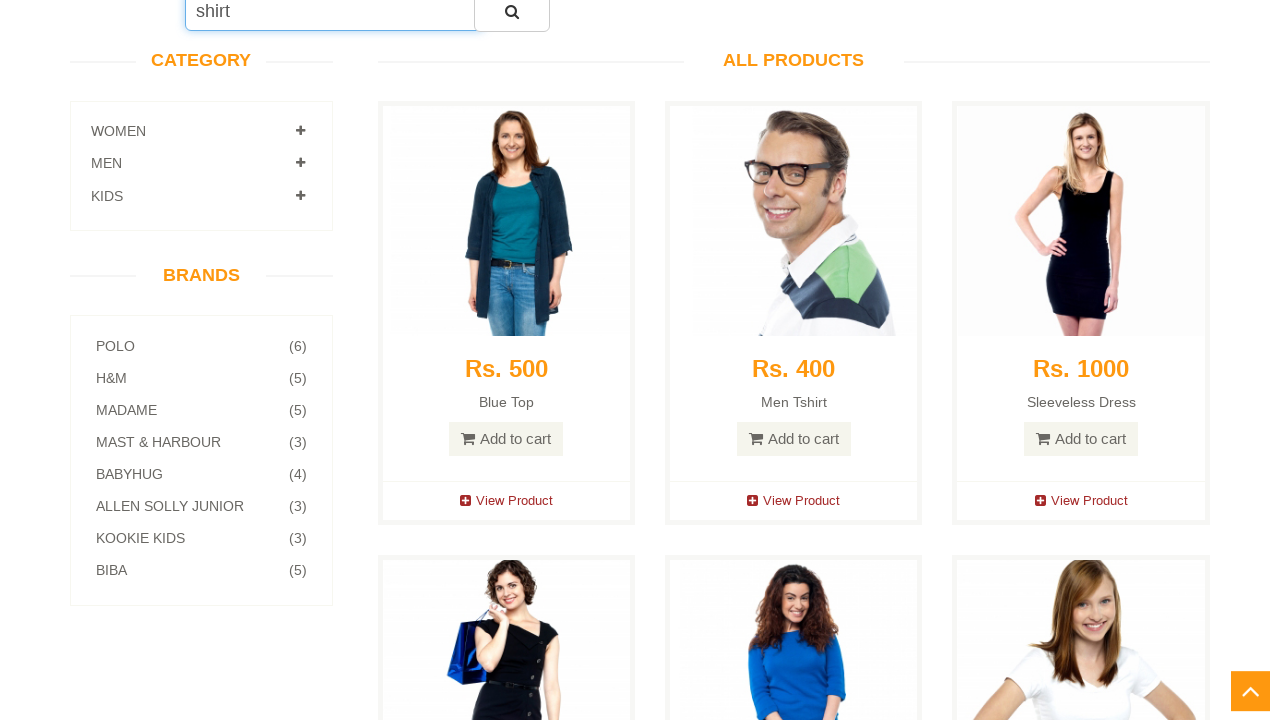

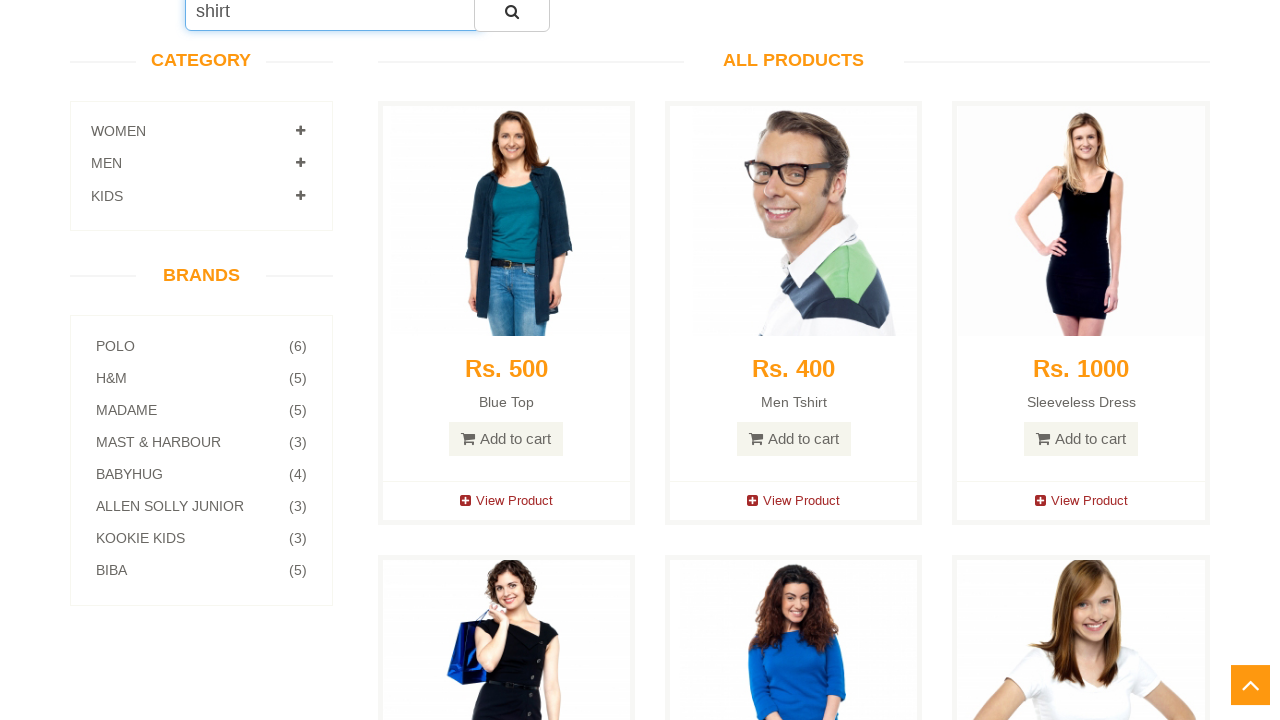